Tests clearing the complete state of all items by checking then unchecking toggle-all

Starting URL: https://demo.playwright.dev/todomvc

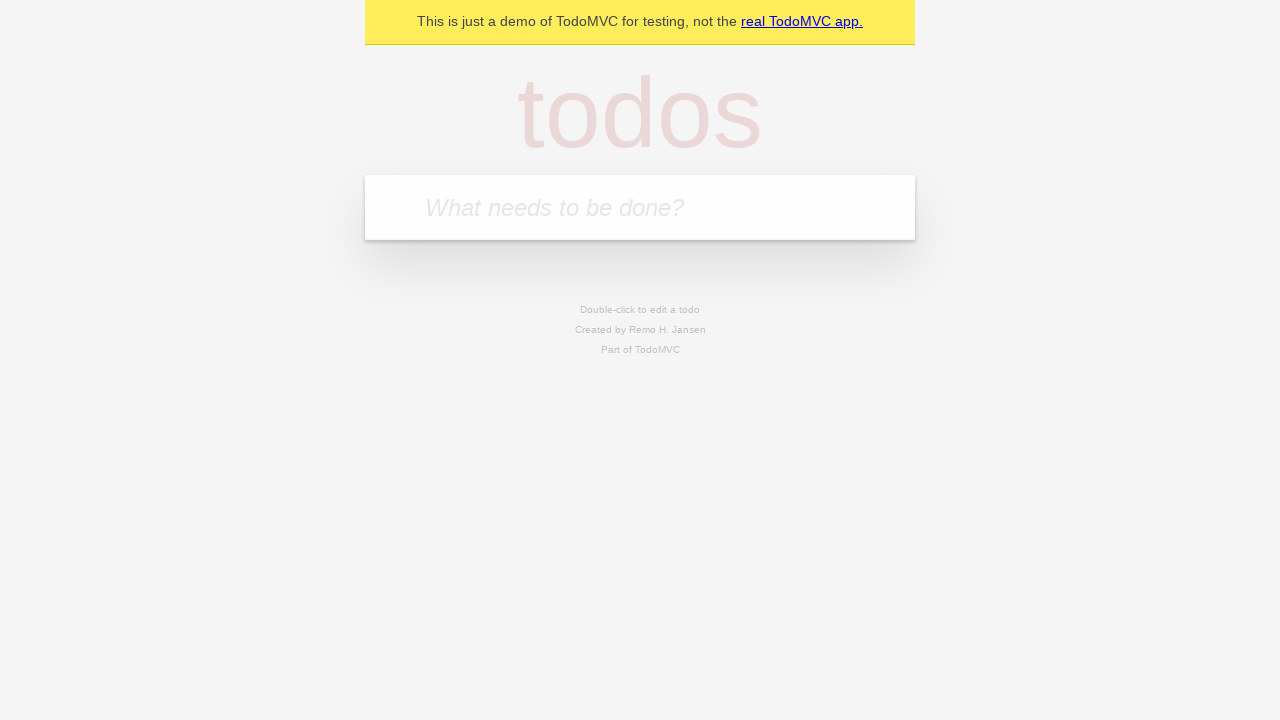

Filled new todo input with 'buy some cheese' on .new-todo
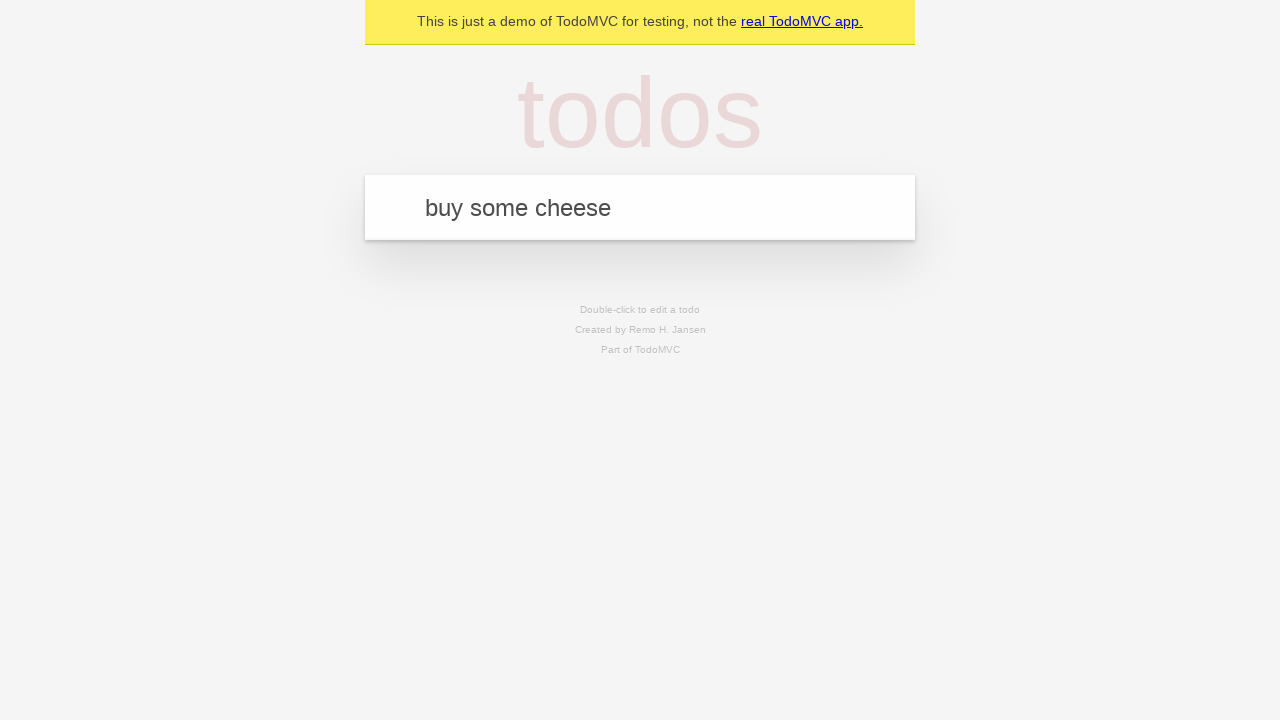

Pressed Enter to create first todo item on .new-todo
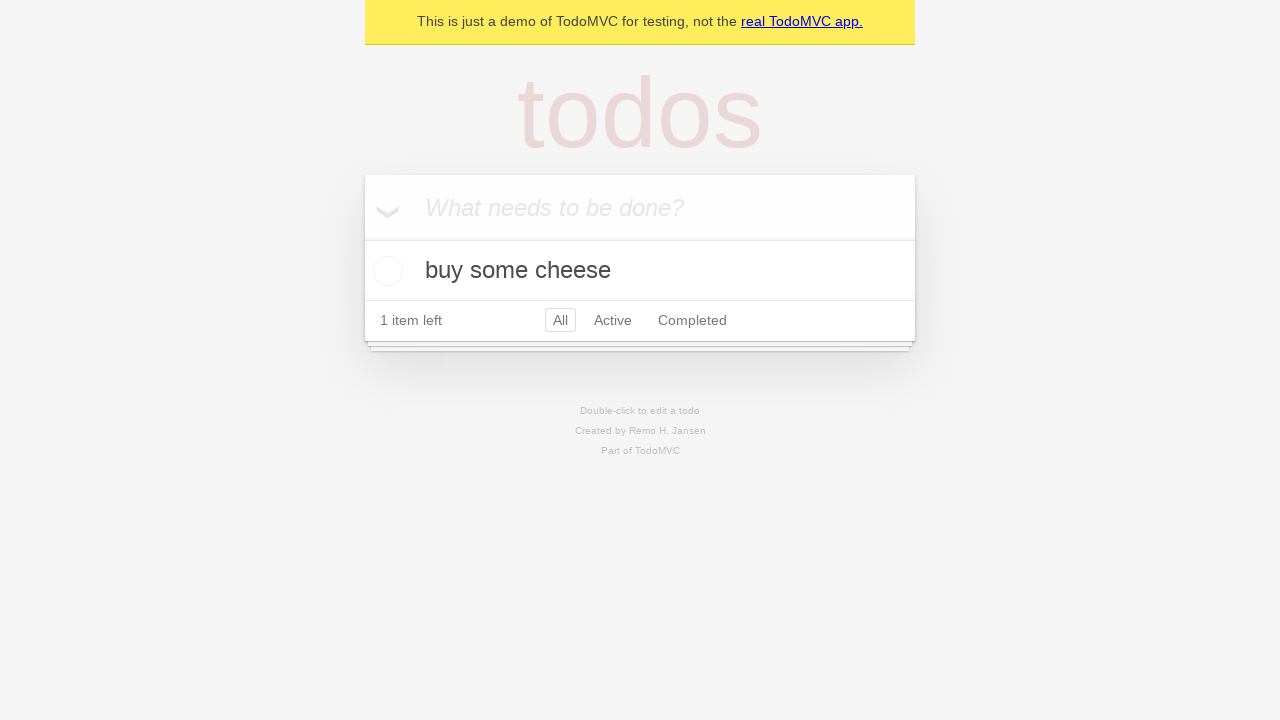

Filled new todo input with 'feed the cat' on .new-todo
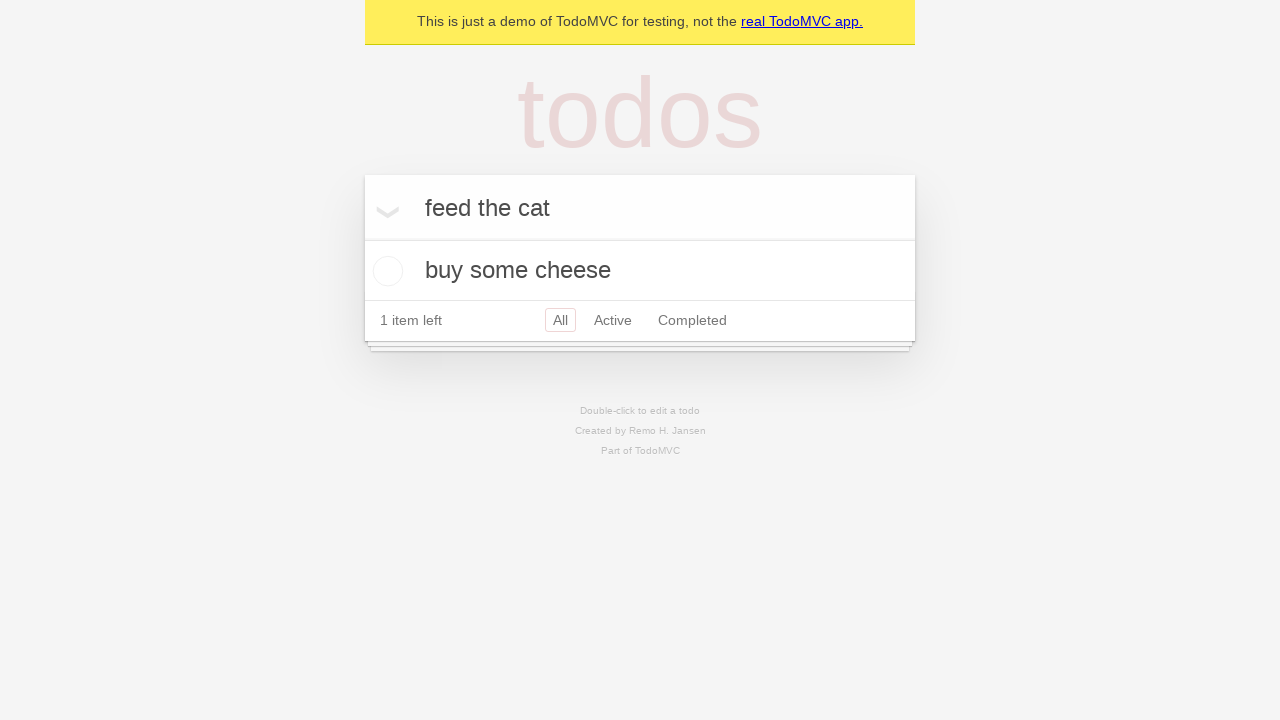

Pressed Enter to create second todo item on .new-todo
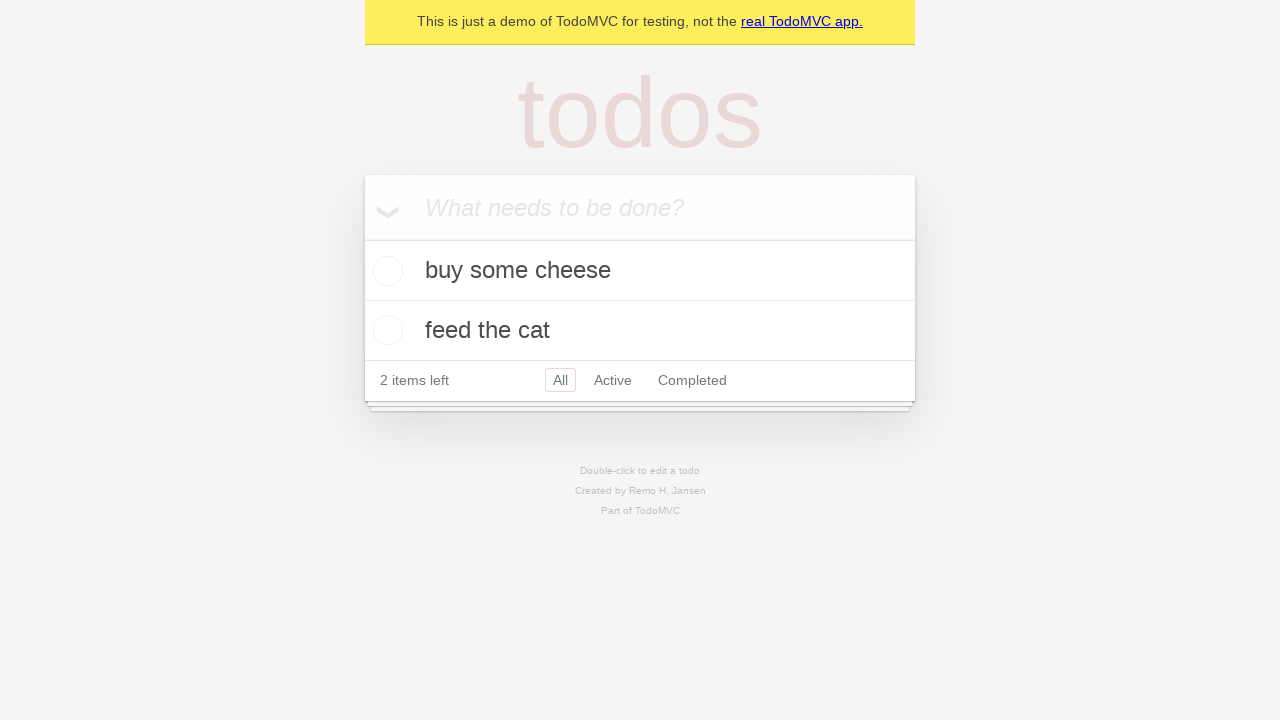

Filled new todo input with 'book a doctors appointment' on .new-todo
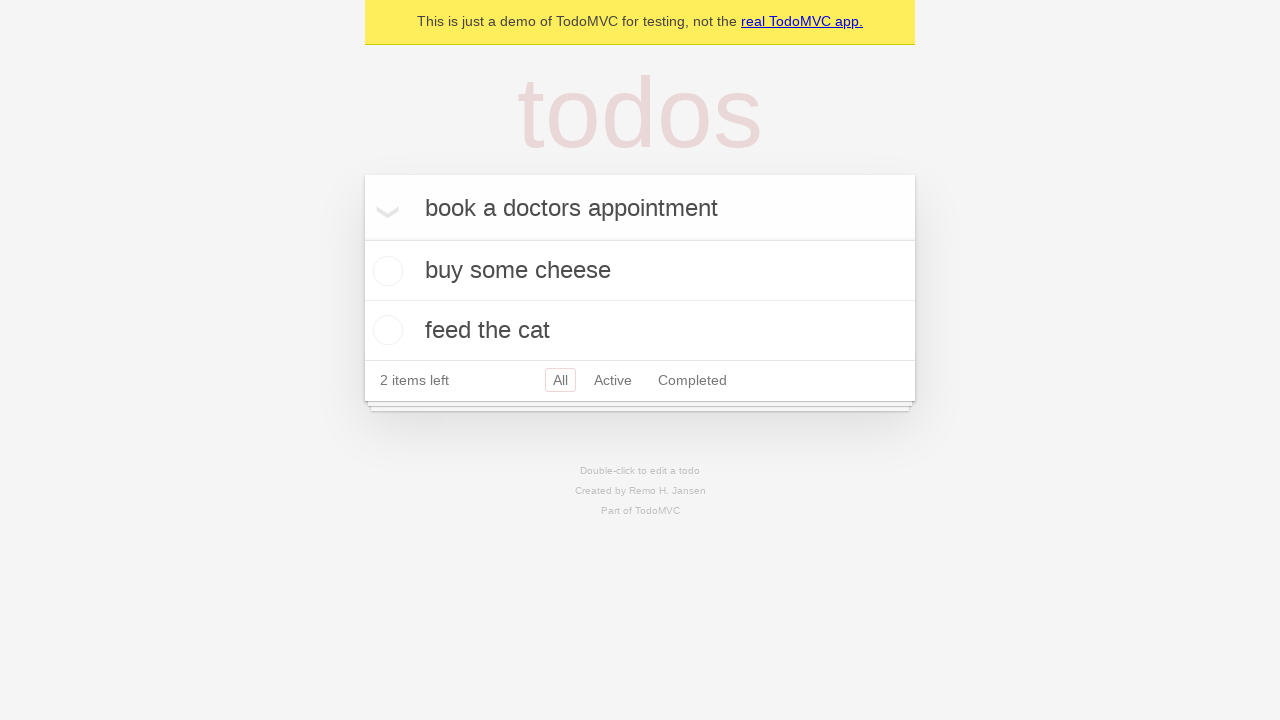

Pressed Enter to create third todo item on .new-todo
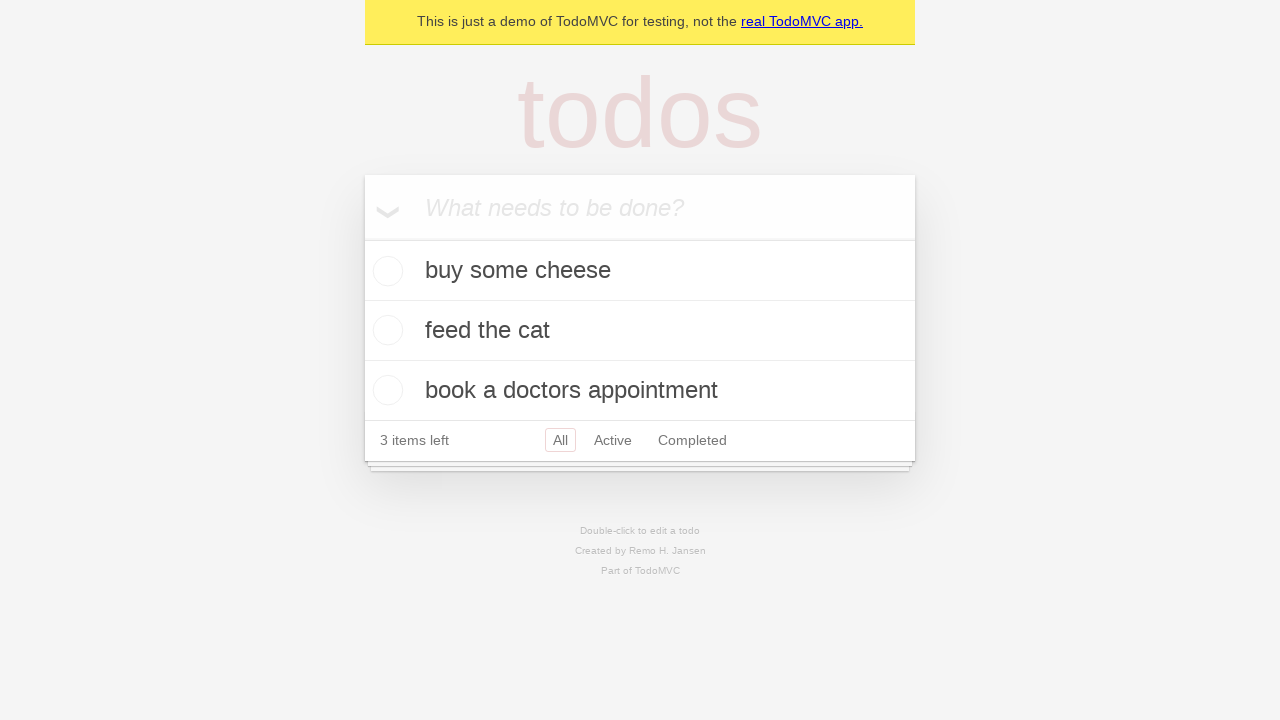

Waited for all three todo items to appear in the list
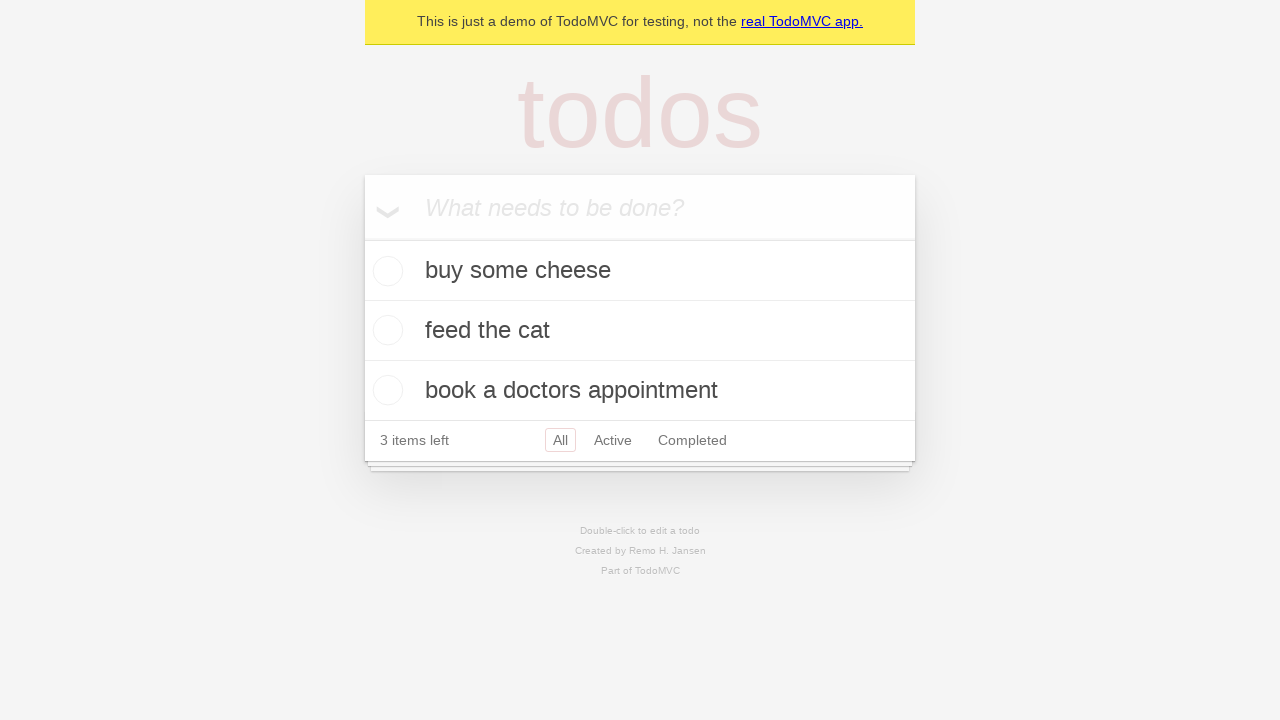

Checked toggle-all to mark all items as complete at (362, 238) on .toggle-all
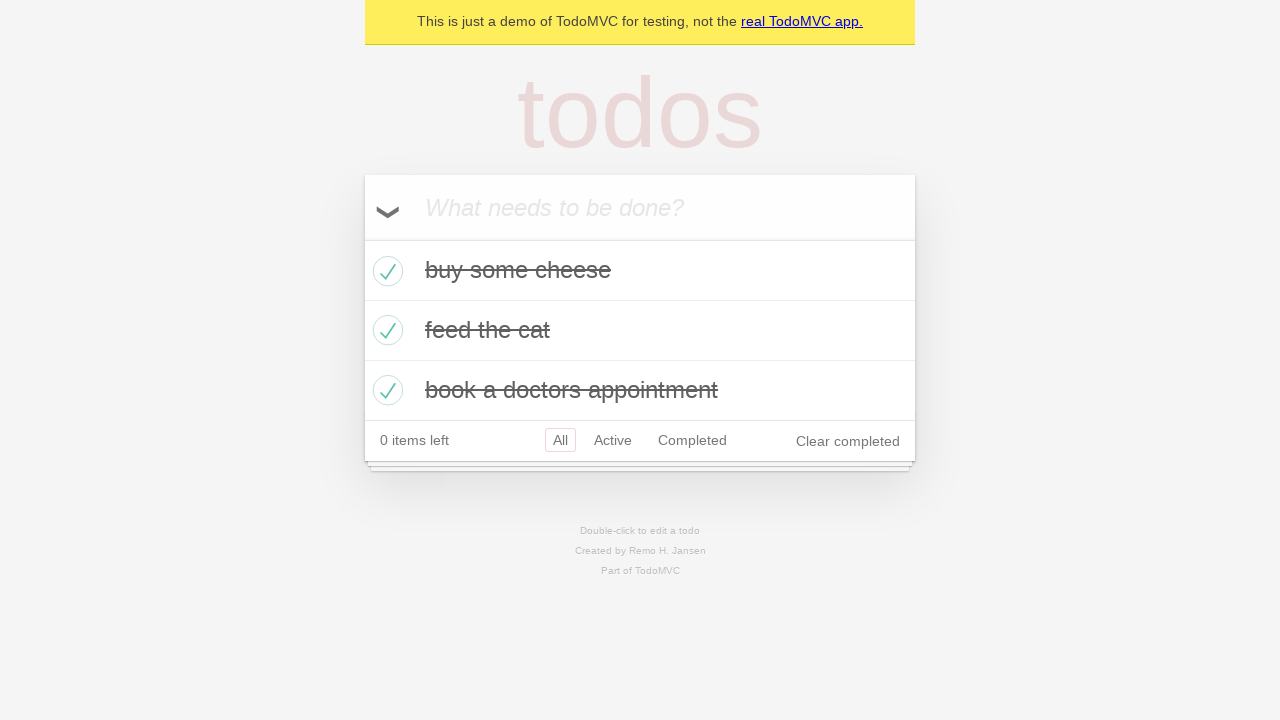

Unchecked toggle-all to clear complete state of all items at (362, 238) on .toggle-all
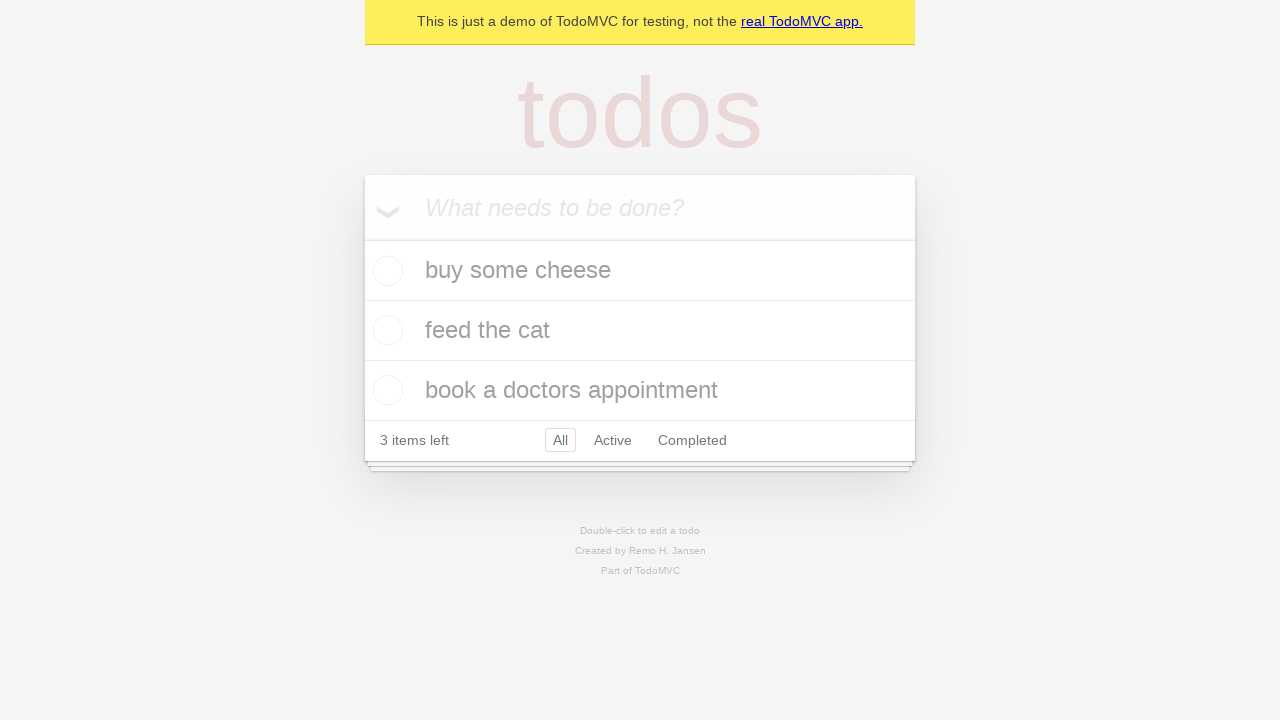

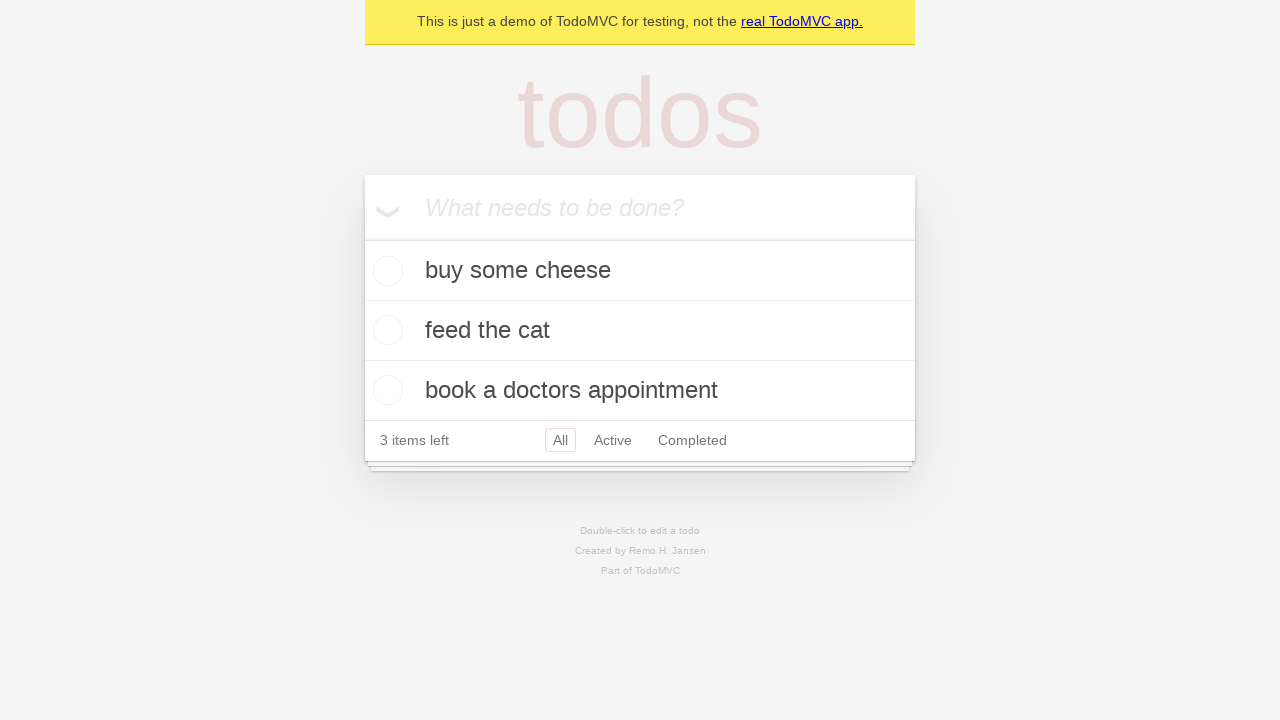